Clicks on the Women navigation link on the homepage

Starting URL: https://timecenterfsd.com

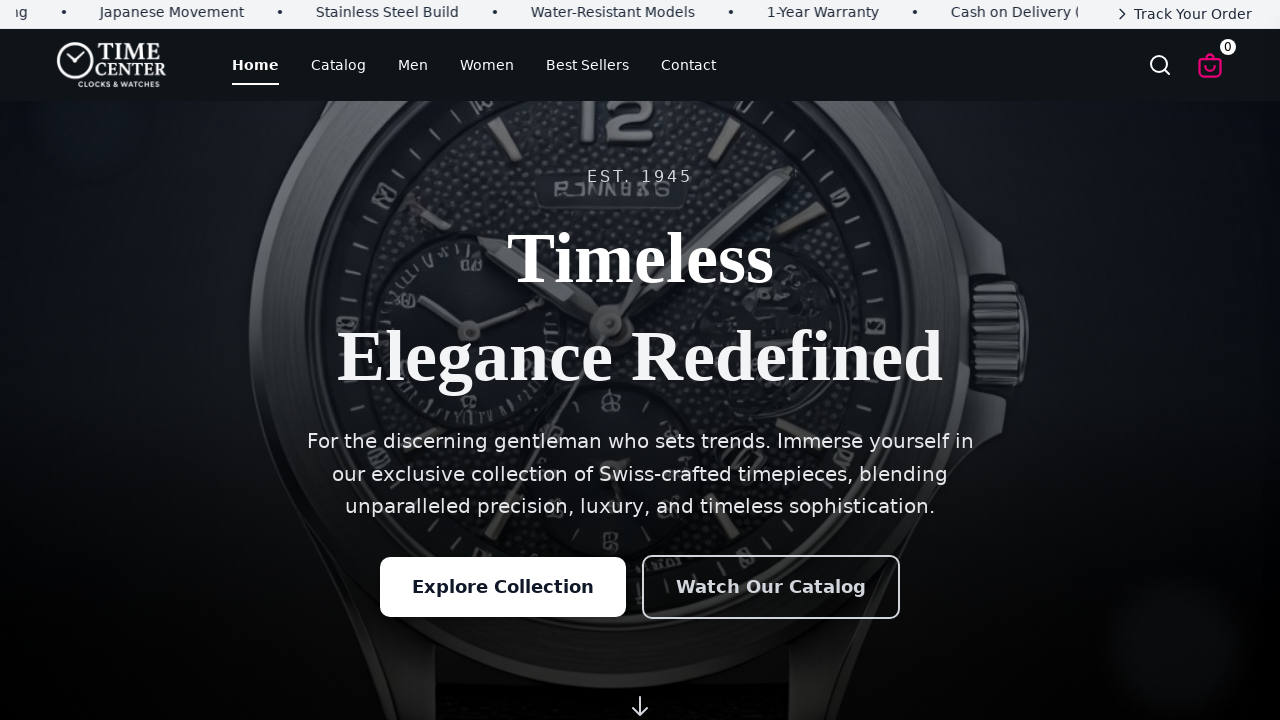

Navigated to homepage at https://timecenterfsd.com
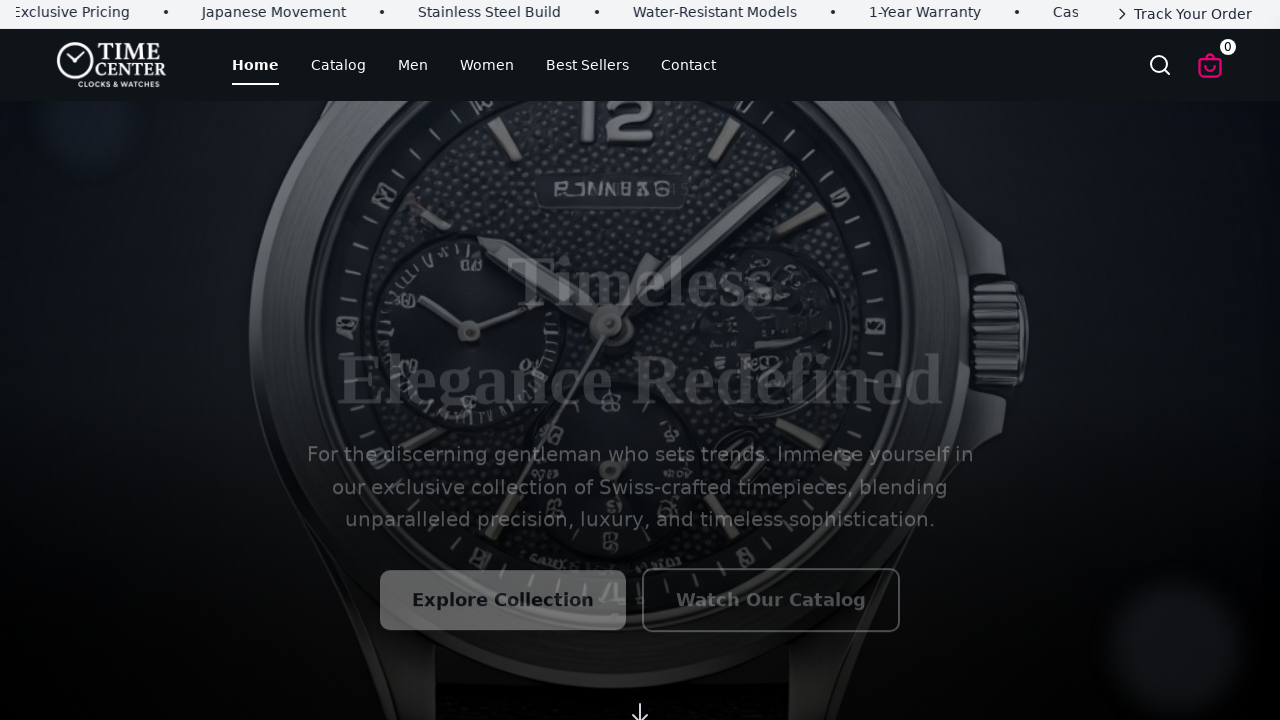

Clicked on Women navigation link at (487, 65) on a:has-text('Women'), a[href*='women']
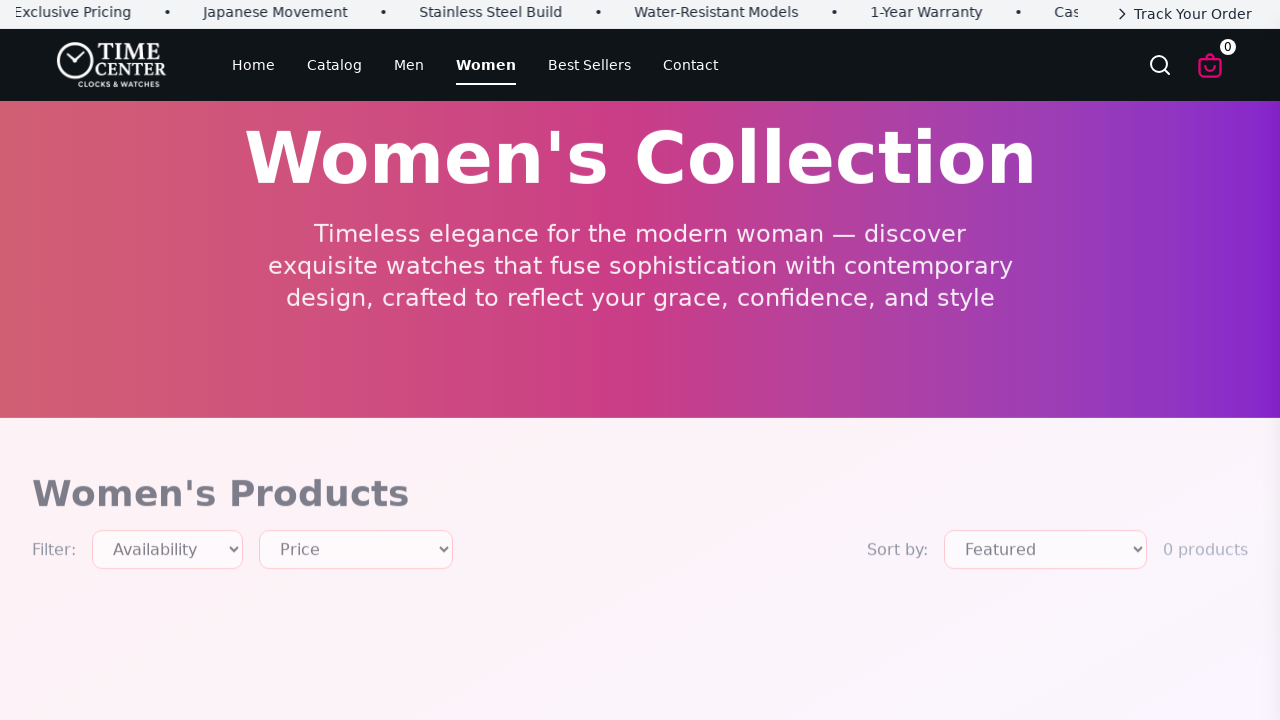

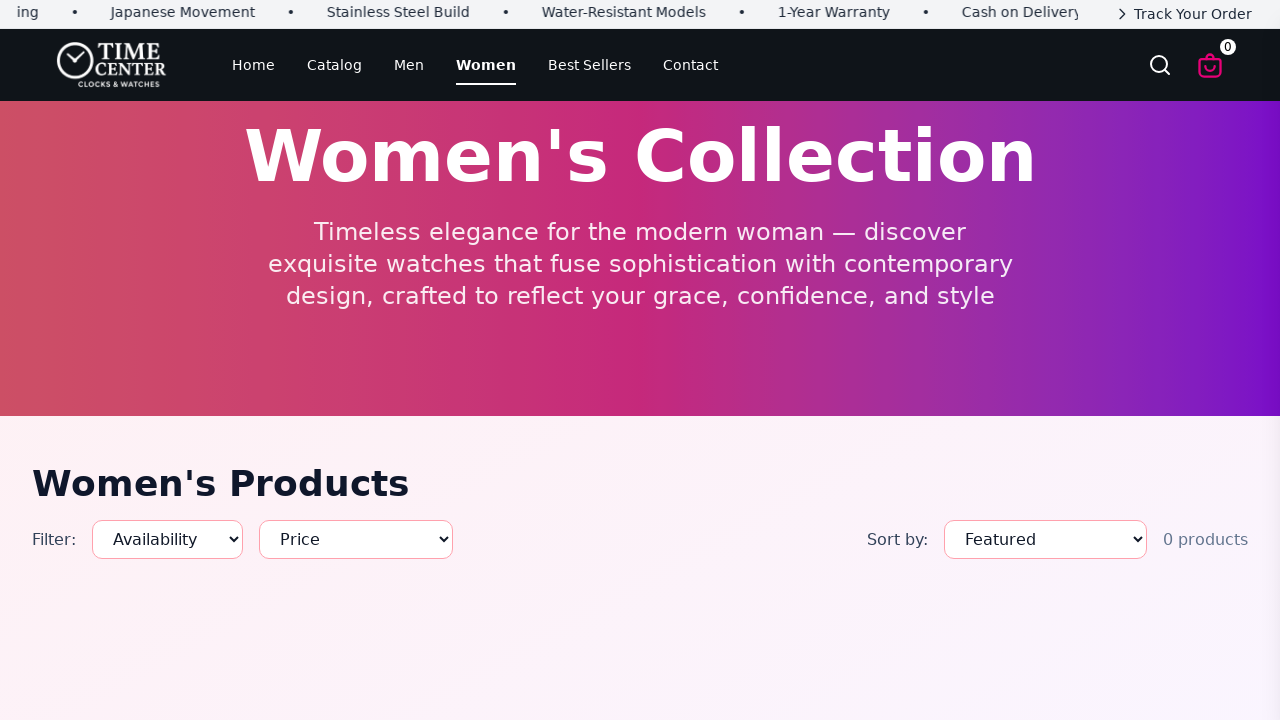